Verifies that three time zone headers are visible on the virtual DOM page

Starting URL: https://www.lambdatest.com/selenium-playground/virtual-dom

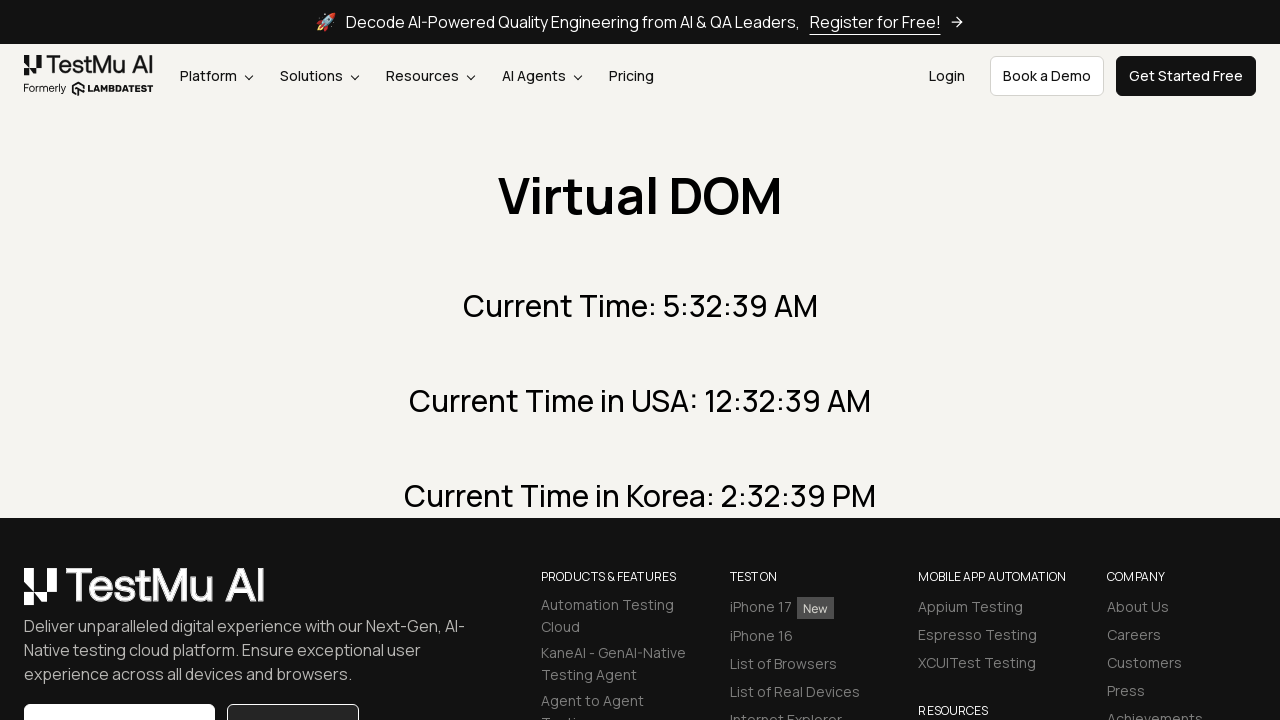

Navigated to virtual DOM playground page
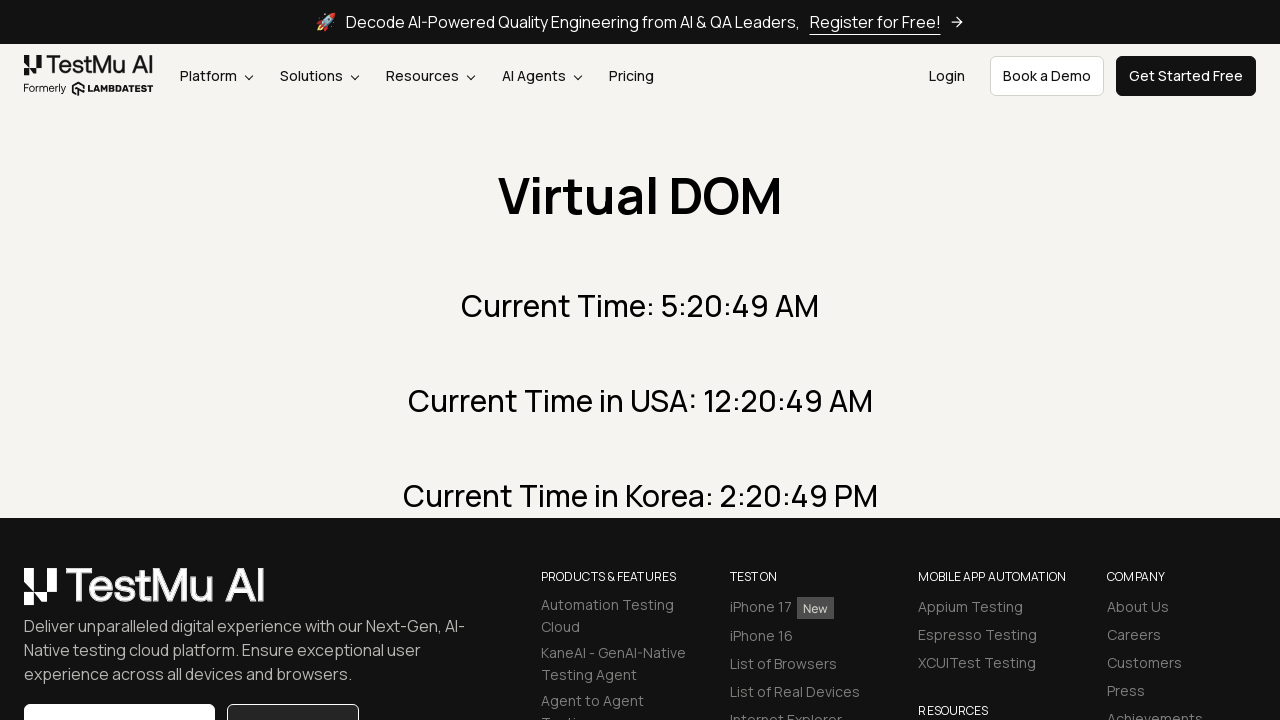

Verified 'Current Time:' header is visible
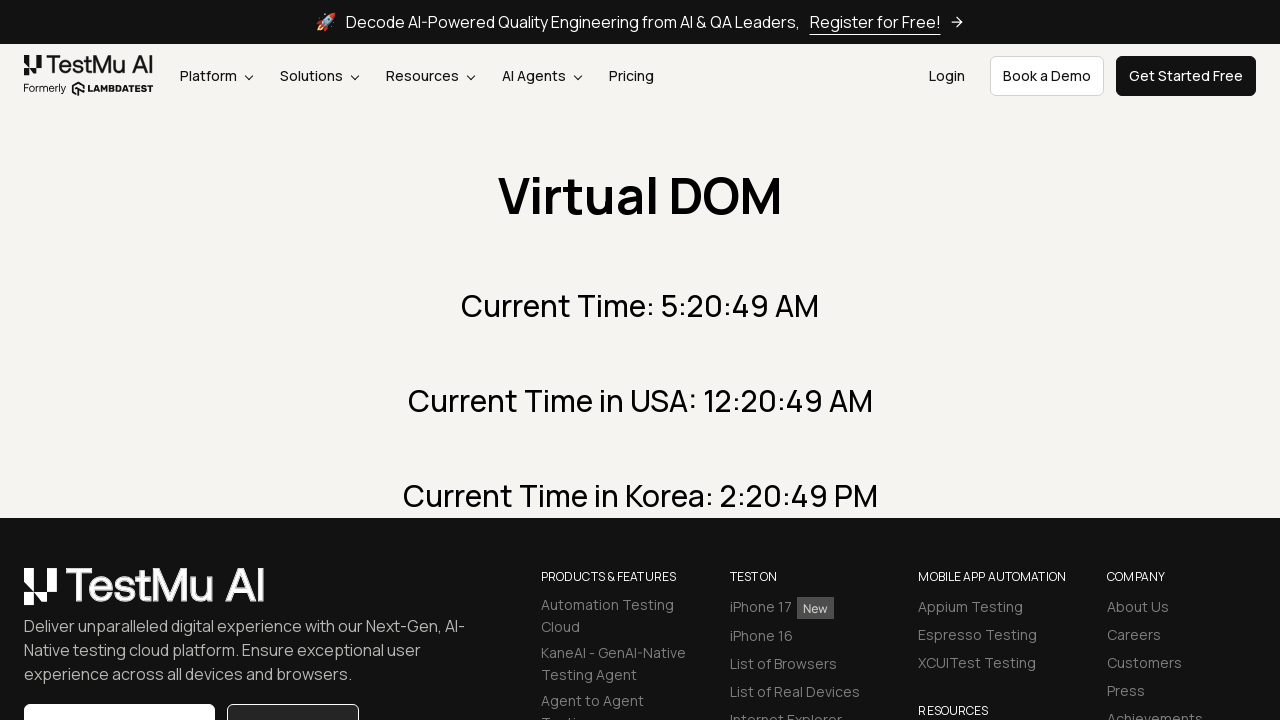

Verified 'Current Time in USA:' header is visible
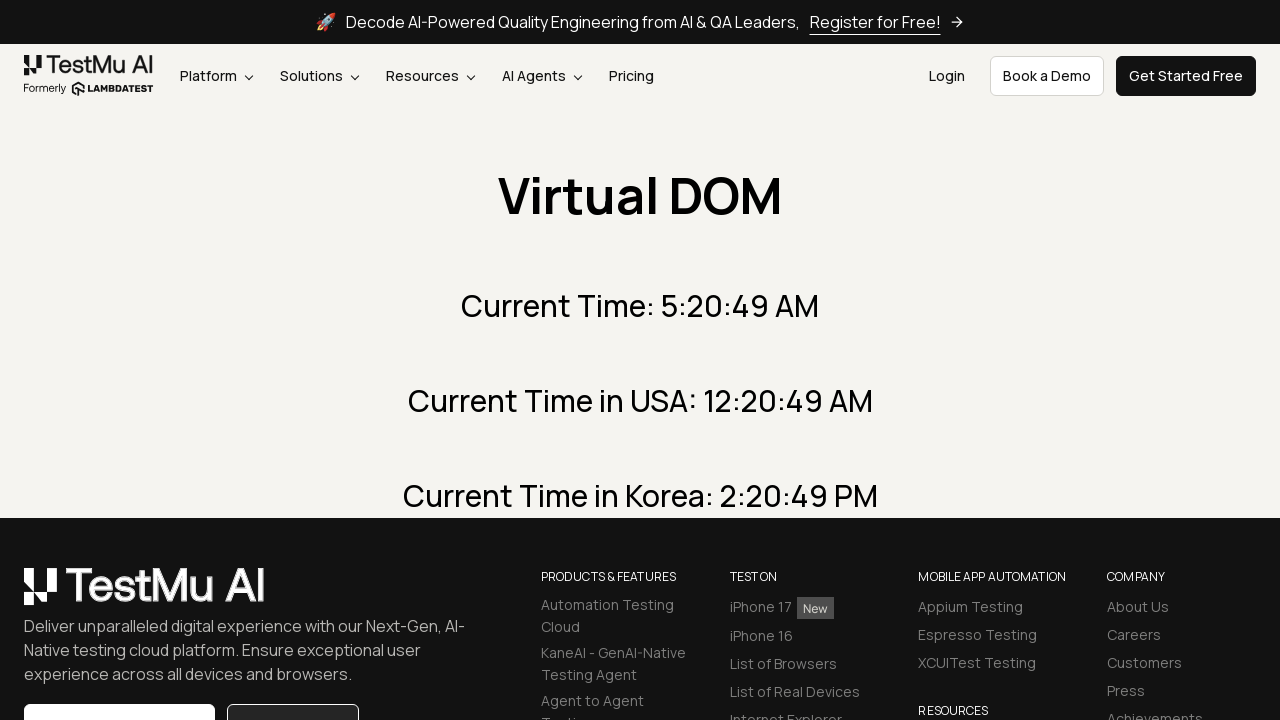

Verified 'Current Time in Korea:' header is visible
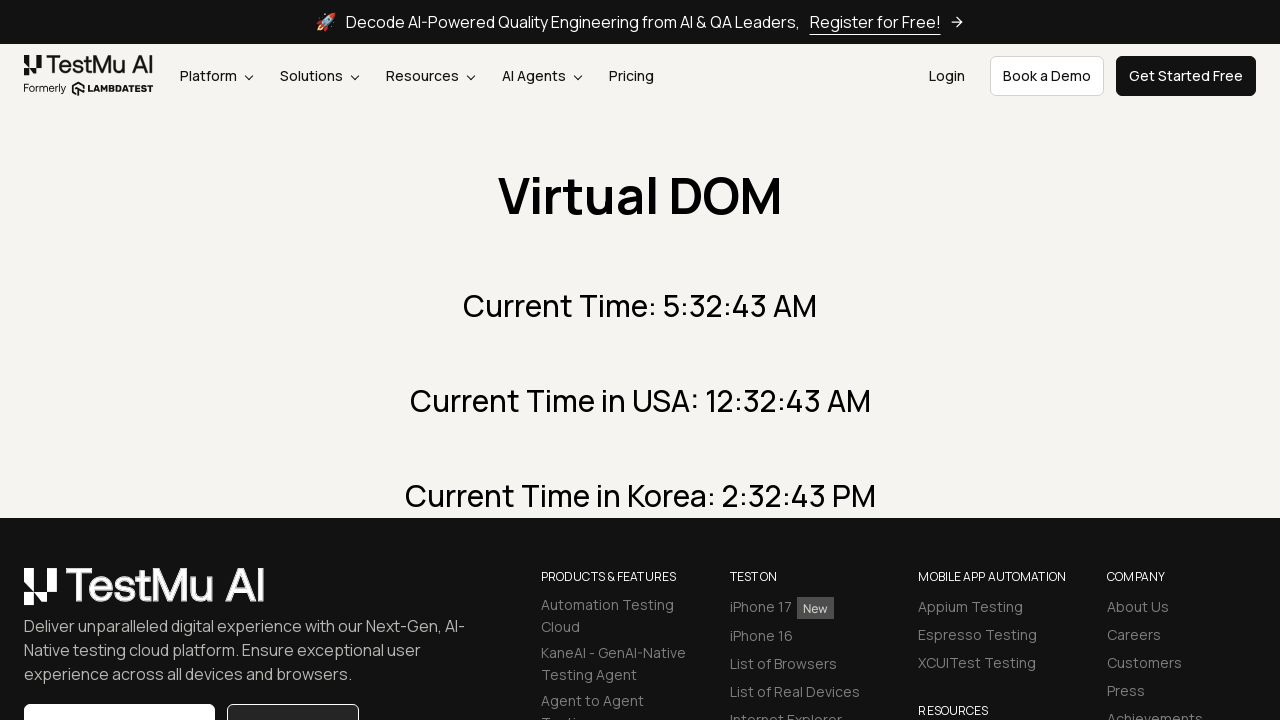

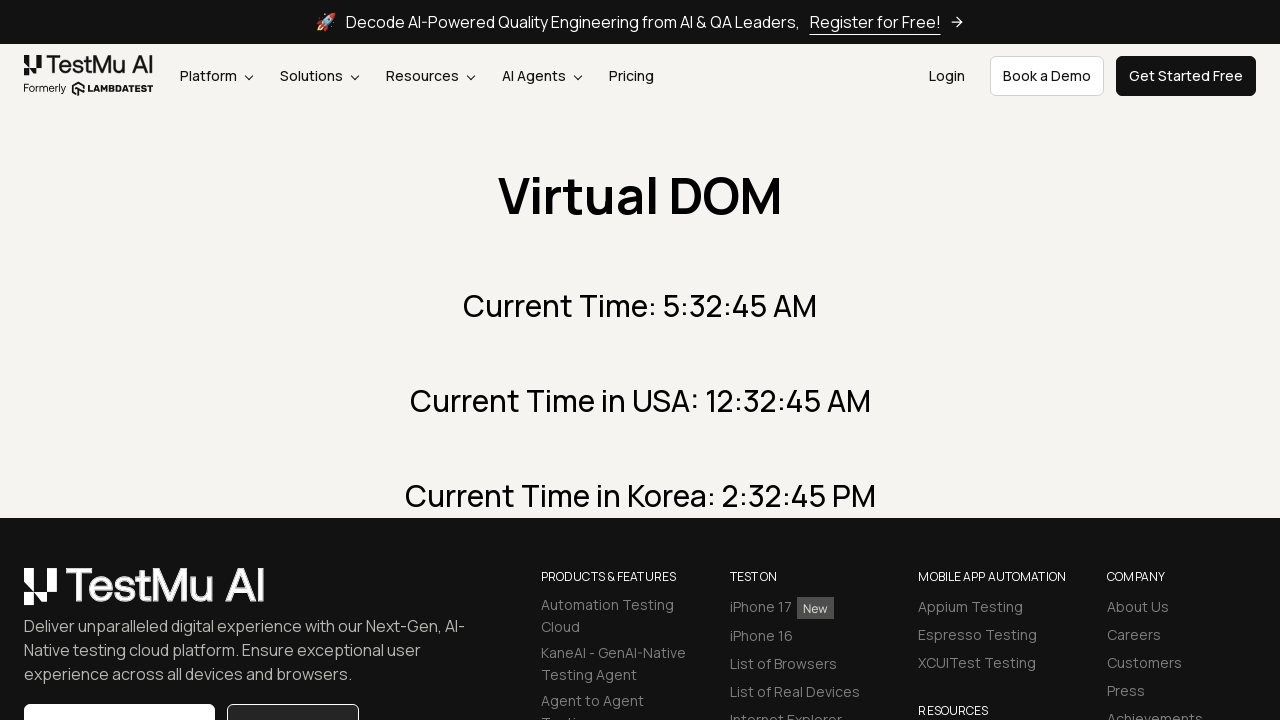